Tests clicking the New User Registration link on the CMS portal page to navigate to the registration section

Starting URL: https://portaldev.cms.gov/portal/

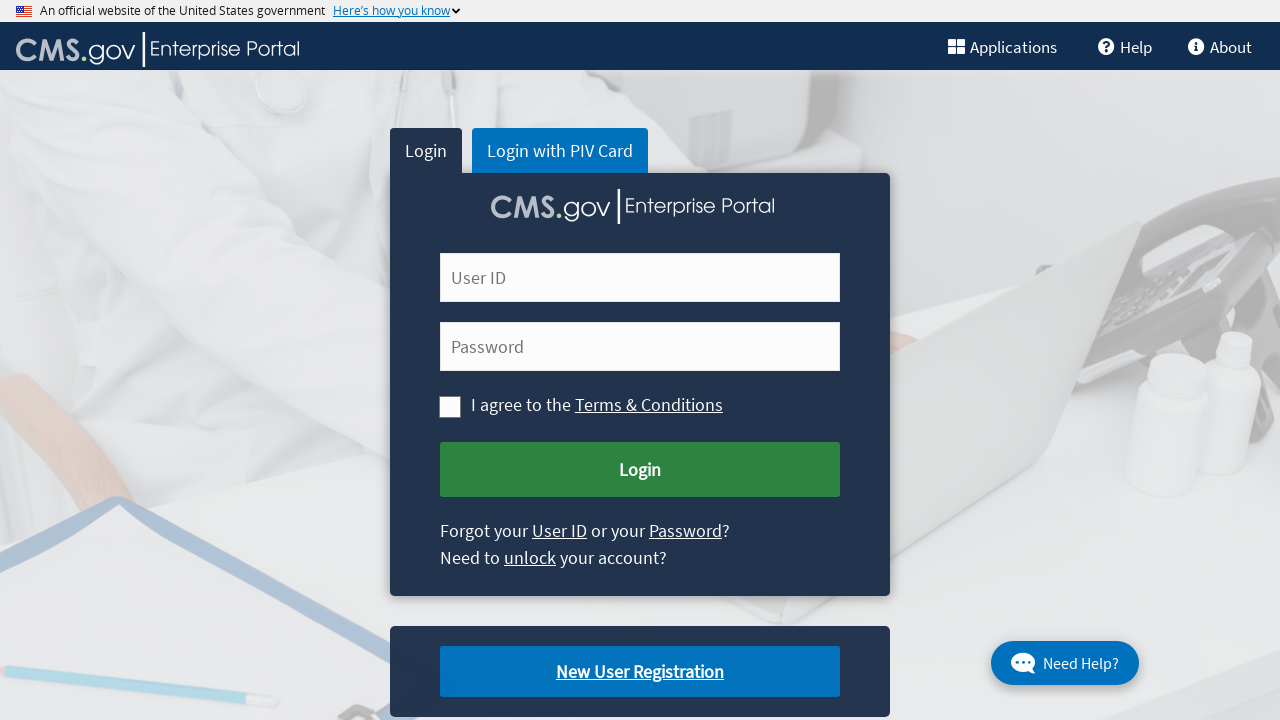

Clicked New User Registration link to navigate to registration section at (640, 672) on .cms-newuser-reg
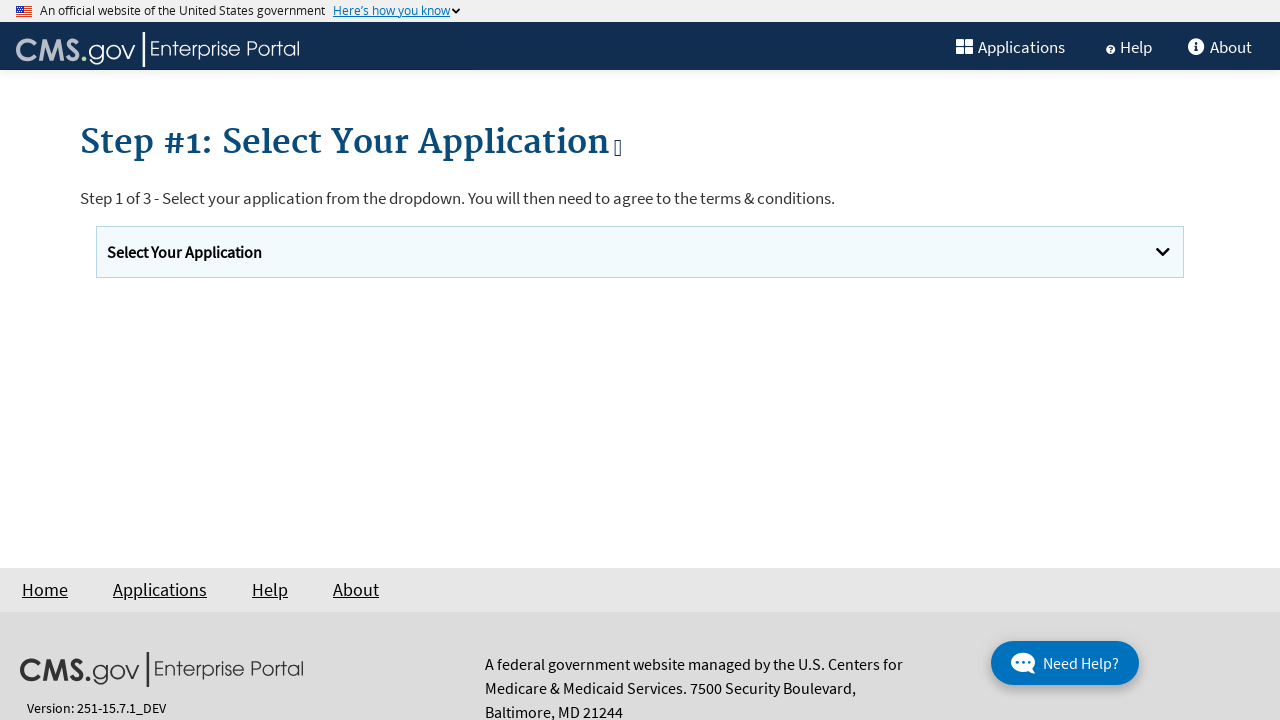

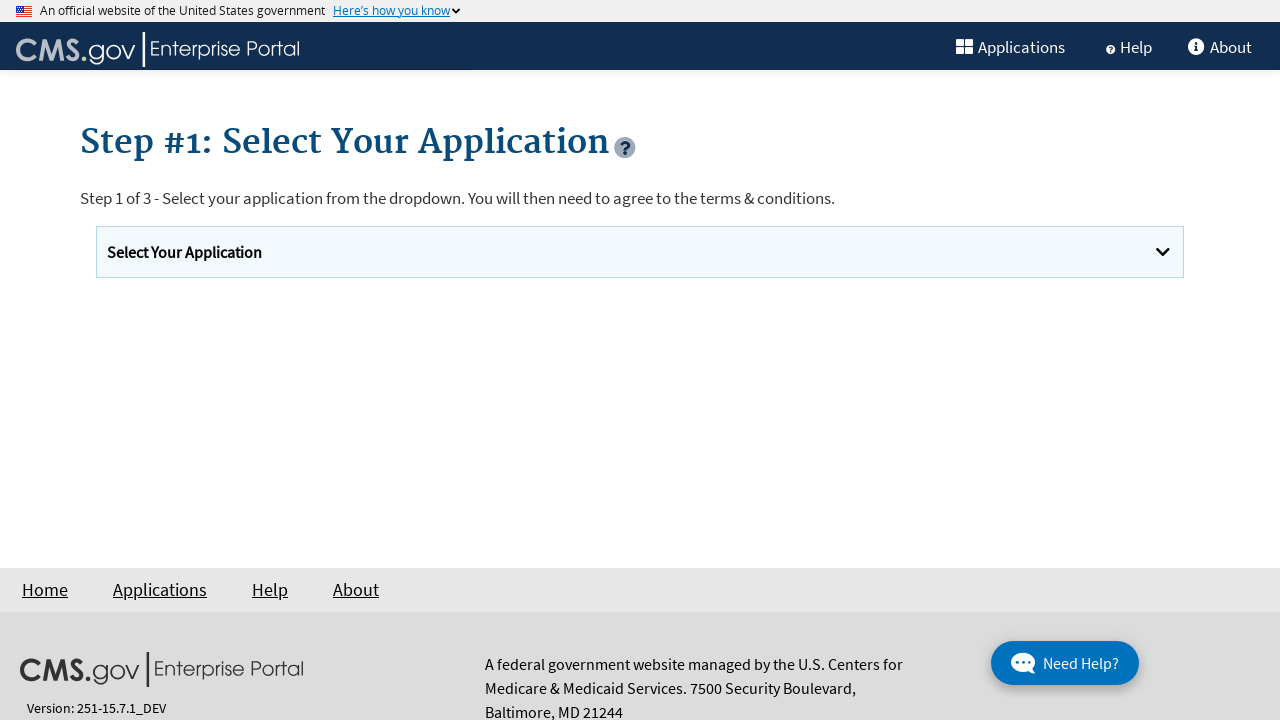